Tests the bus booking website by clicking on a navigation menu item, clicking a search button without filling the form to trigger an alert, then accepting the alert dialog

Starting URL: https://www.meghanabus.in/index.html

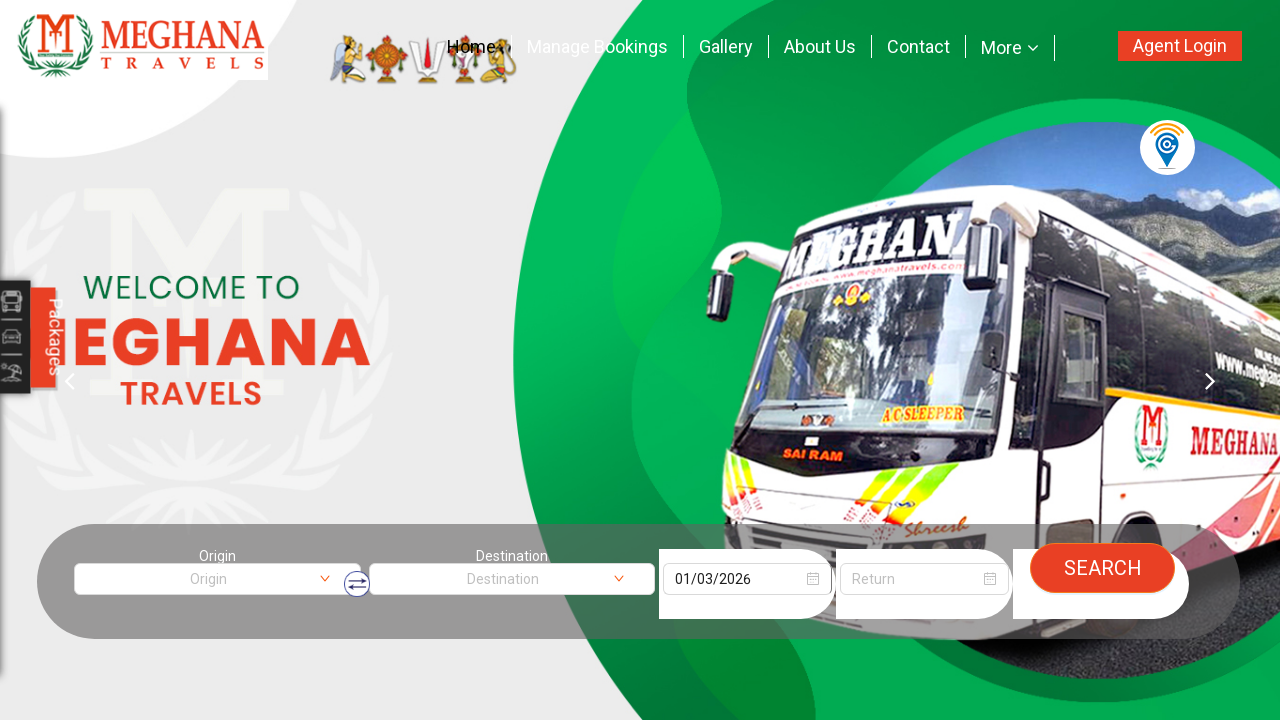

Clicked on navigation menu item to access booking at (597, 46) on xpath=//*[@id='navbar-menu']/ul[1]/li[2]/a
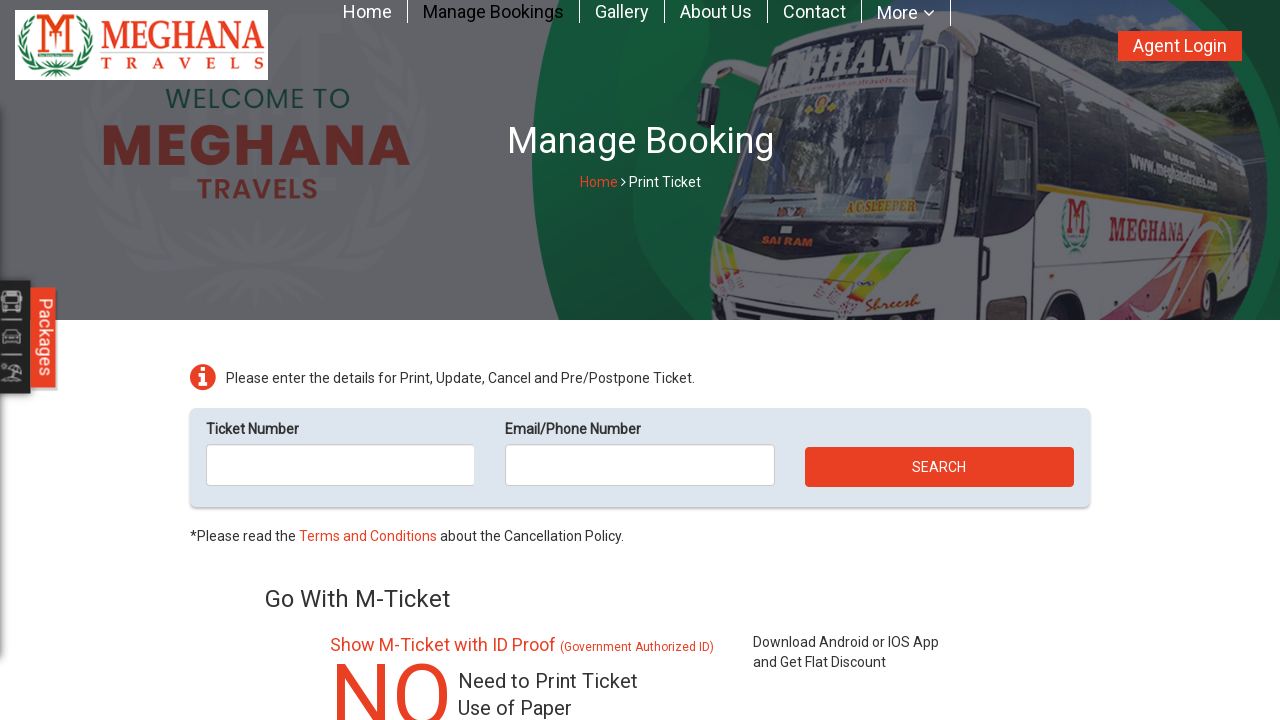

Waited for page to load
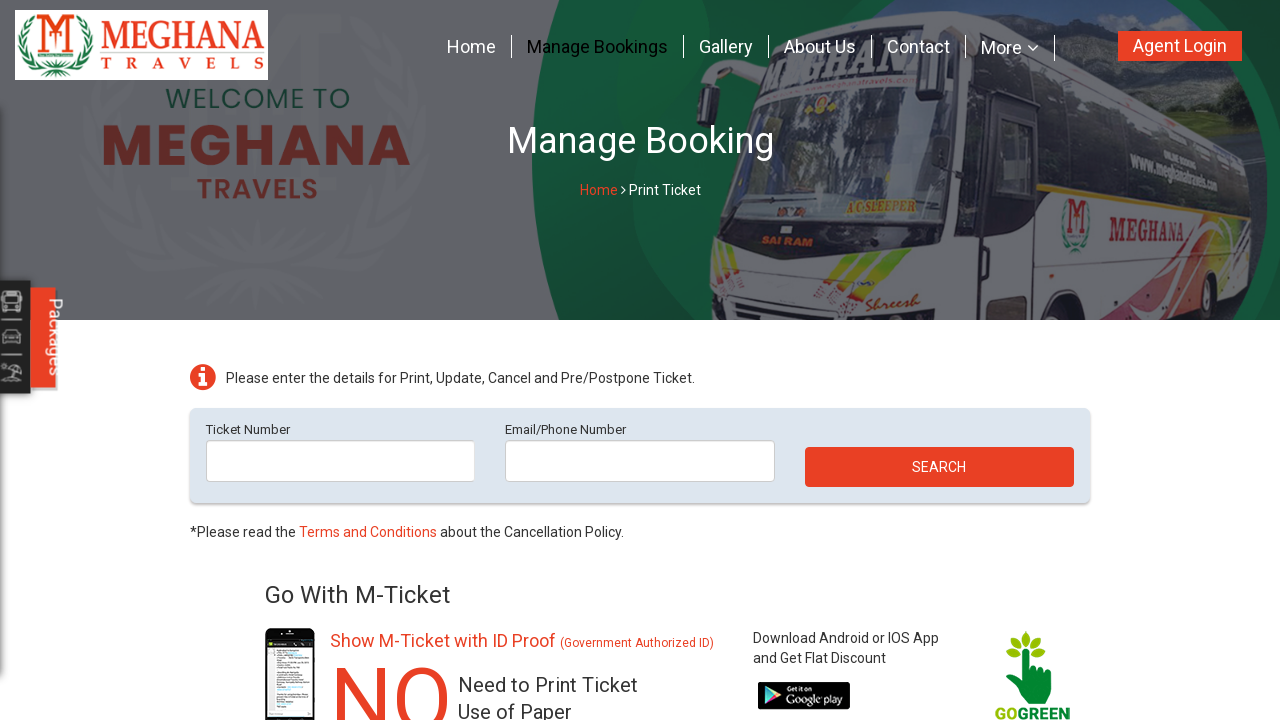

Clicked search button without filling the form to trigger alert at (939, 467) on xpath=//*[@id='ticketForm']/div[3]/div/button
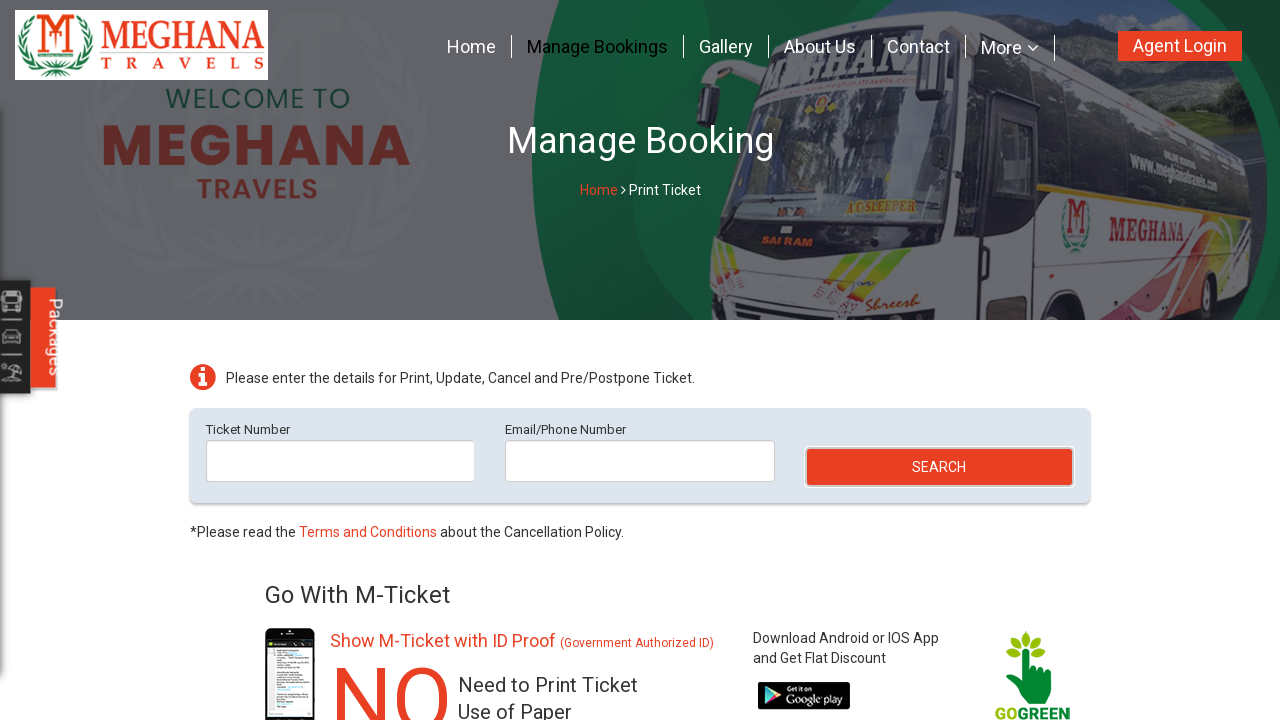

Set up dialog handler to accept alert
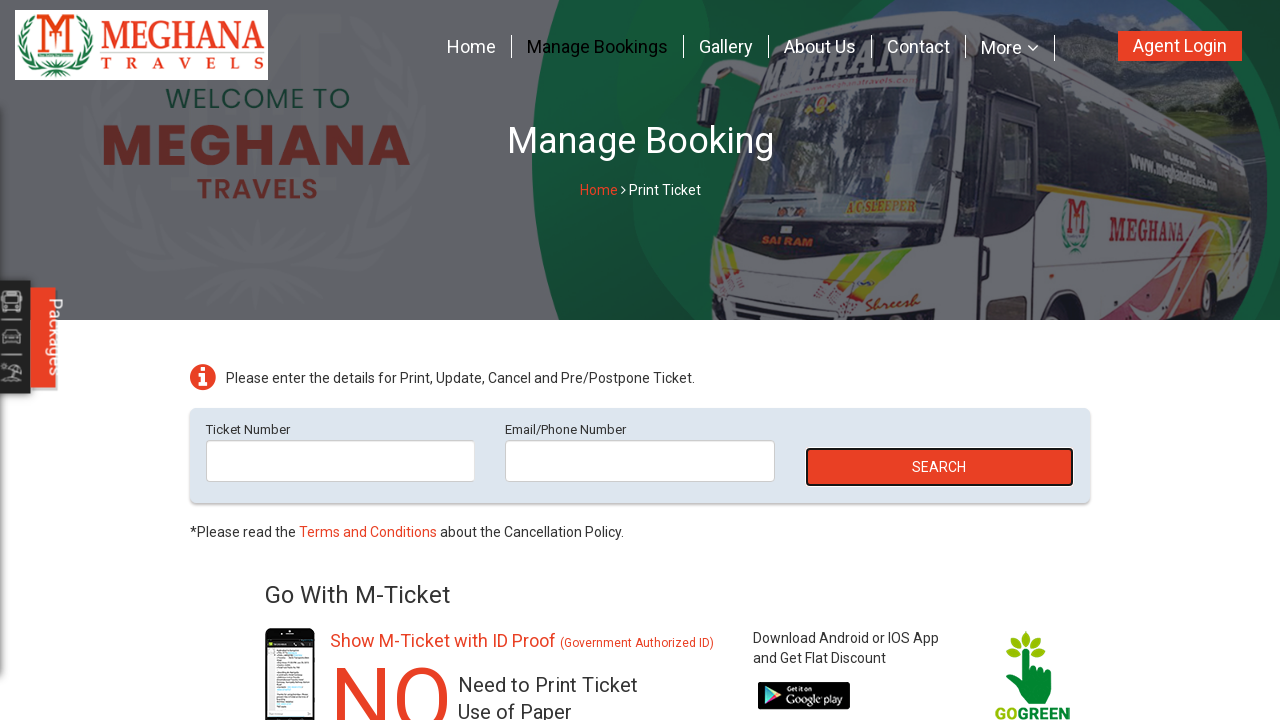

Waited after alert was accepted
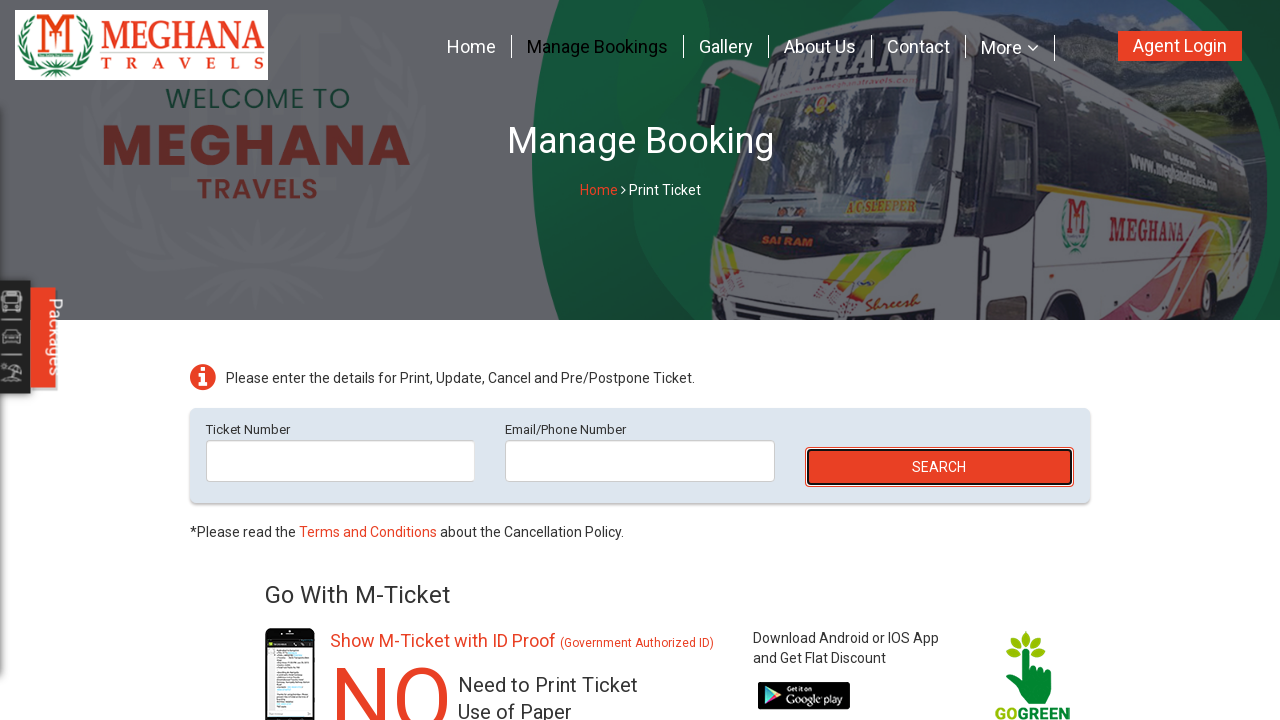

Verified manage booking section text is visible
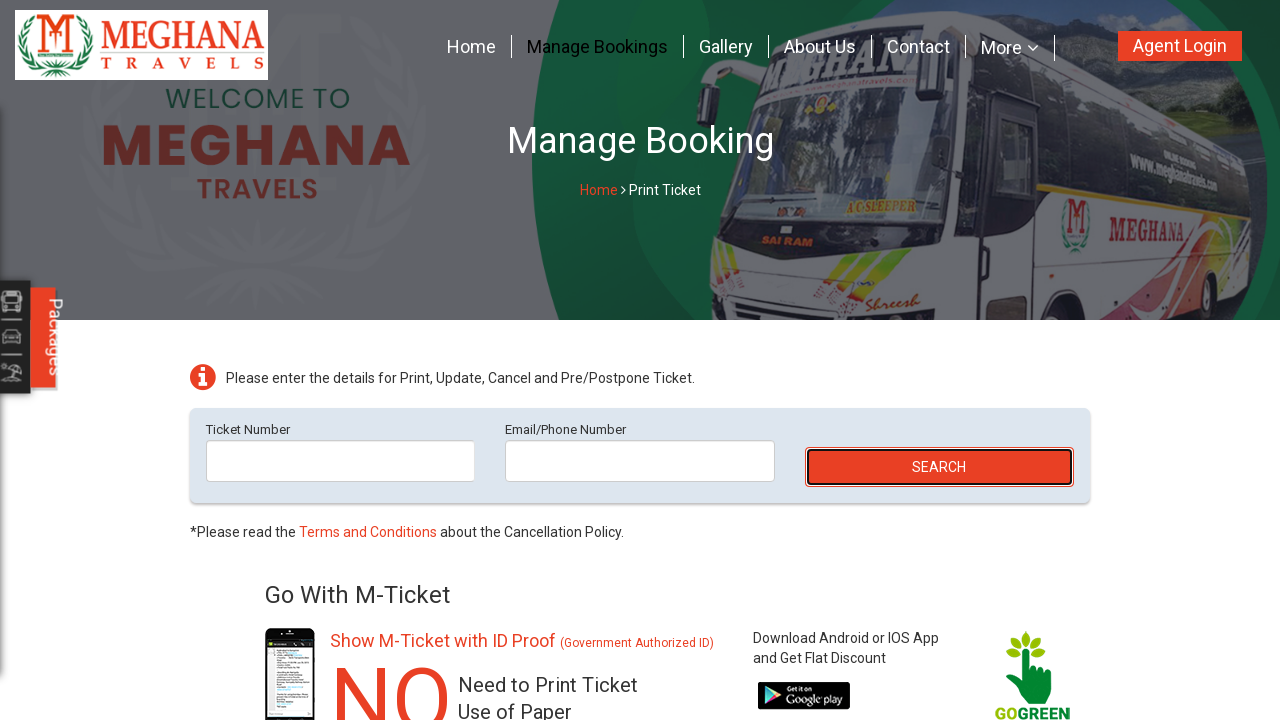

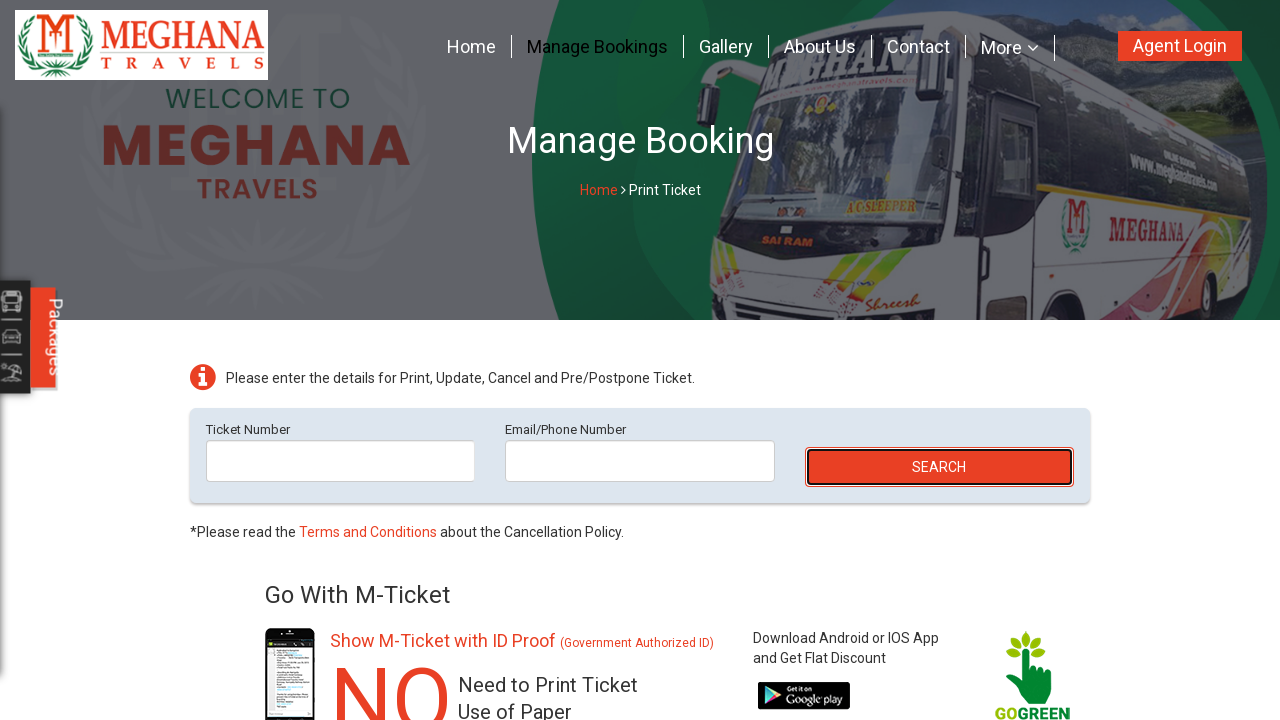